Tests window switching functionality by clicking a button that opens a new tab, iterating through all window handles, and switching back to the original window

Starting URL: https://formy-project.herokuapp.com/switch-window

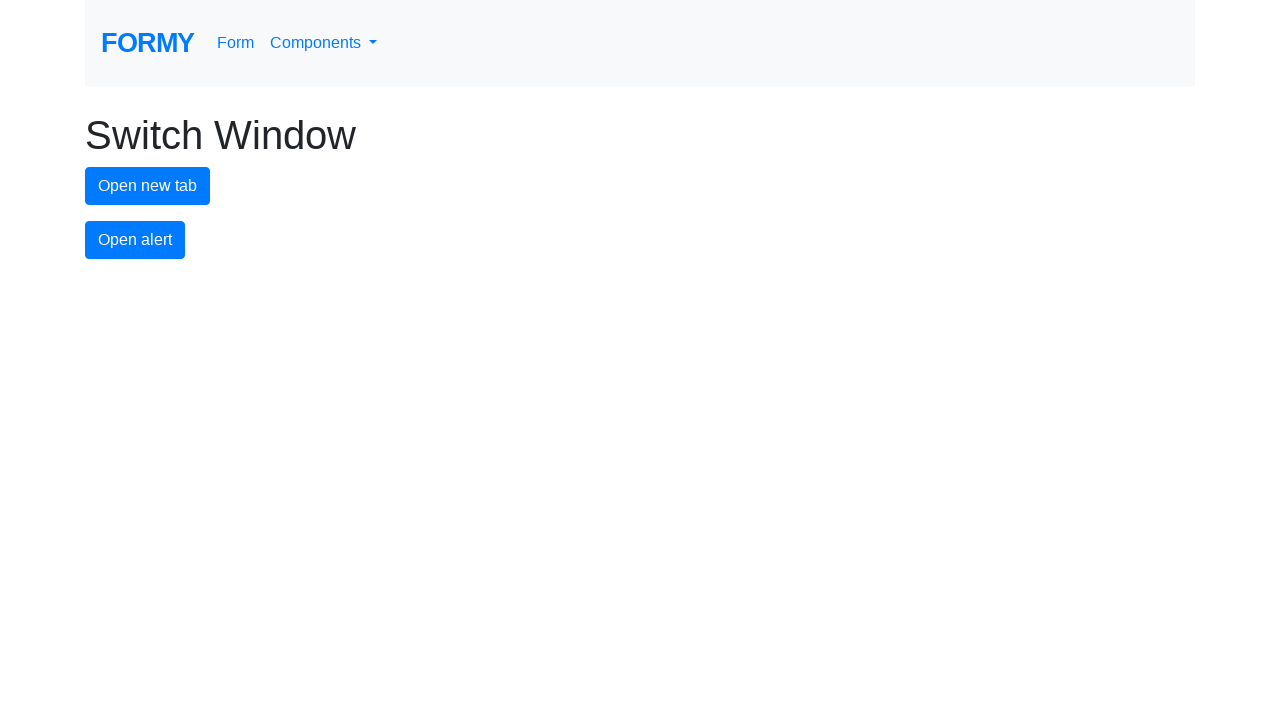

Clicked button to open new tab at (148, 186) on #new-tab-button
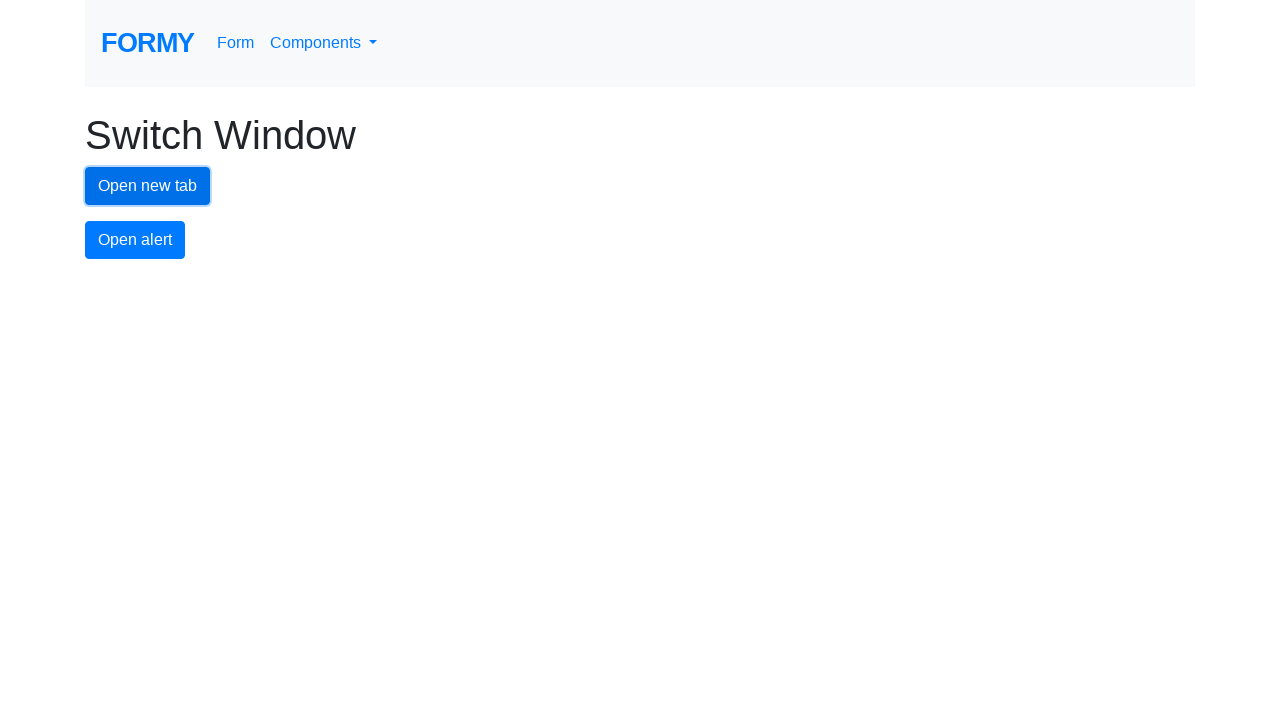

Waited for new tab to open
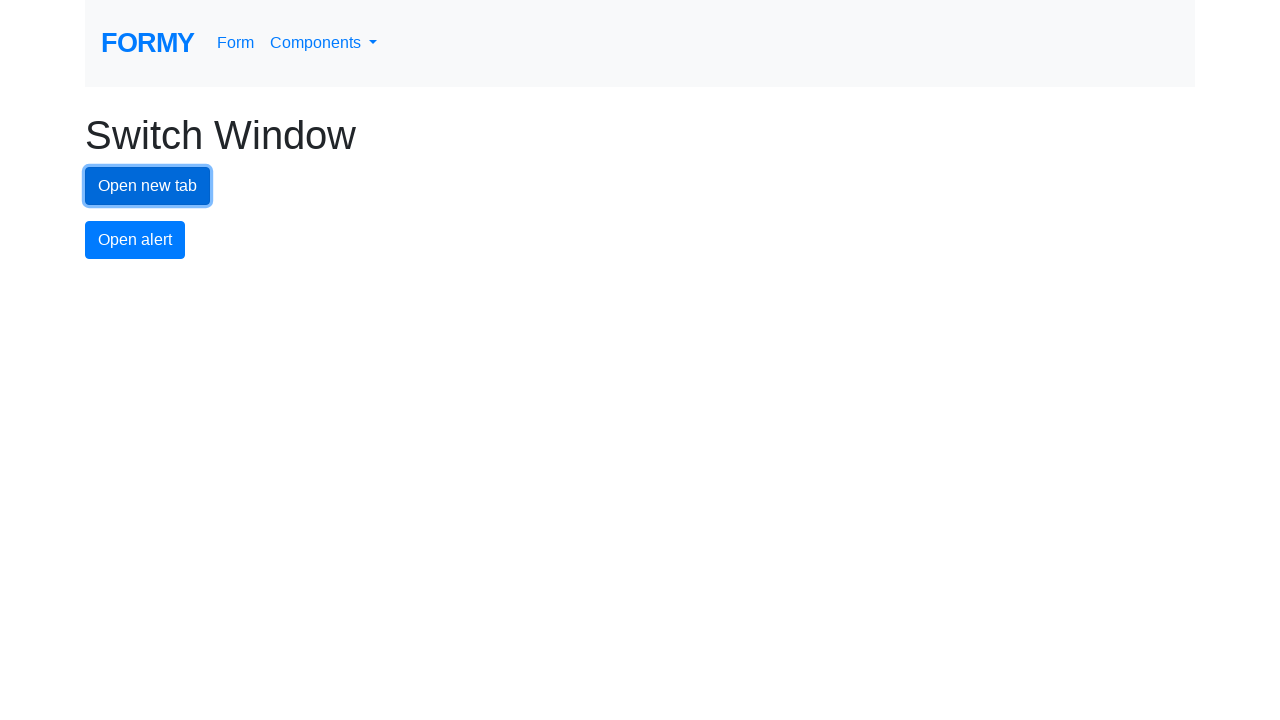

Retrieved all open pages from context
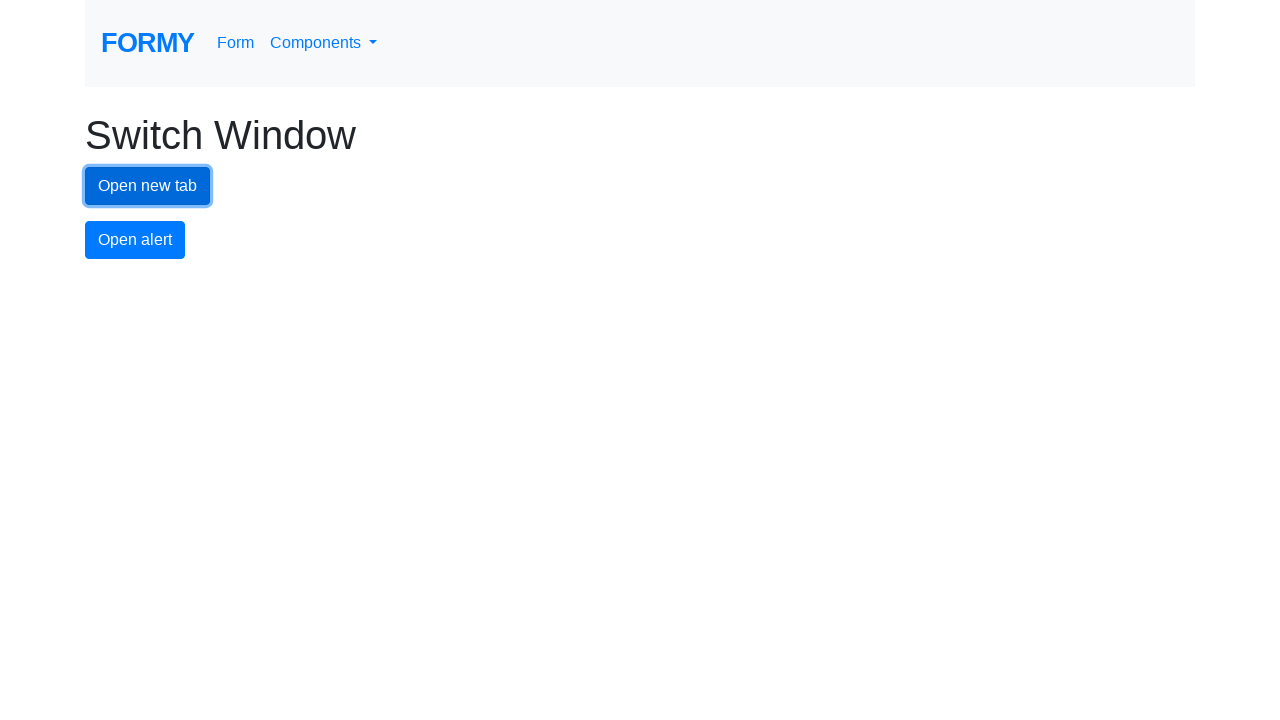

Switched to newly opened tab
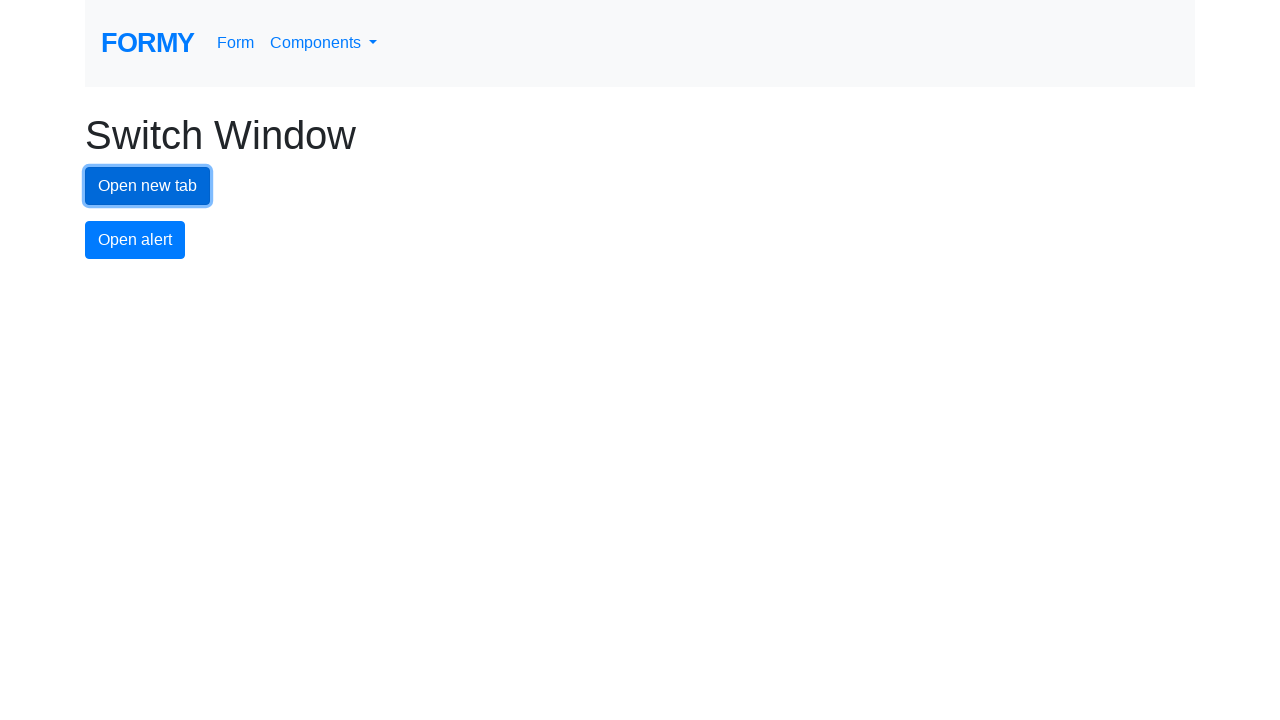

Switched back to original tab
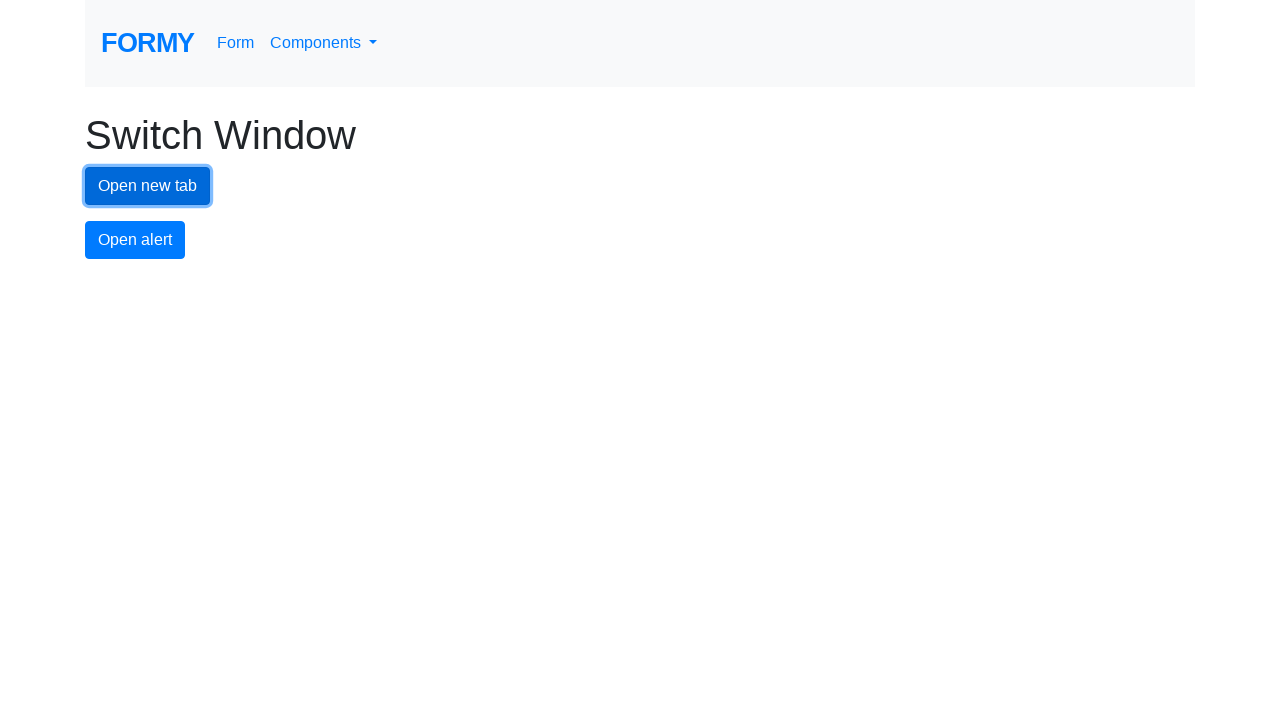

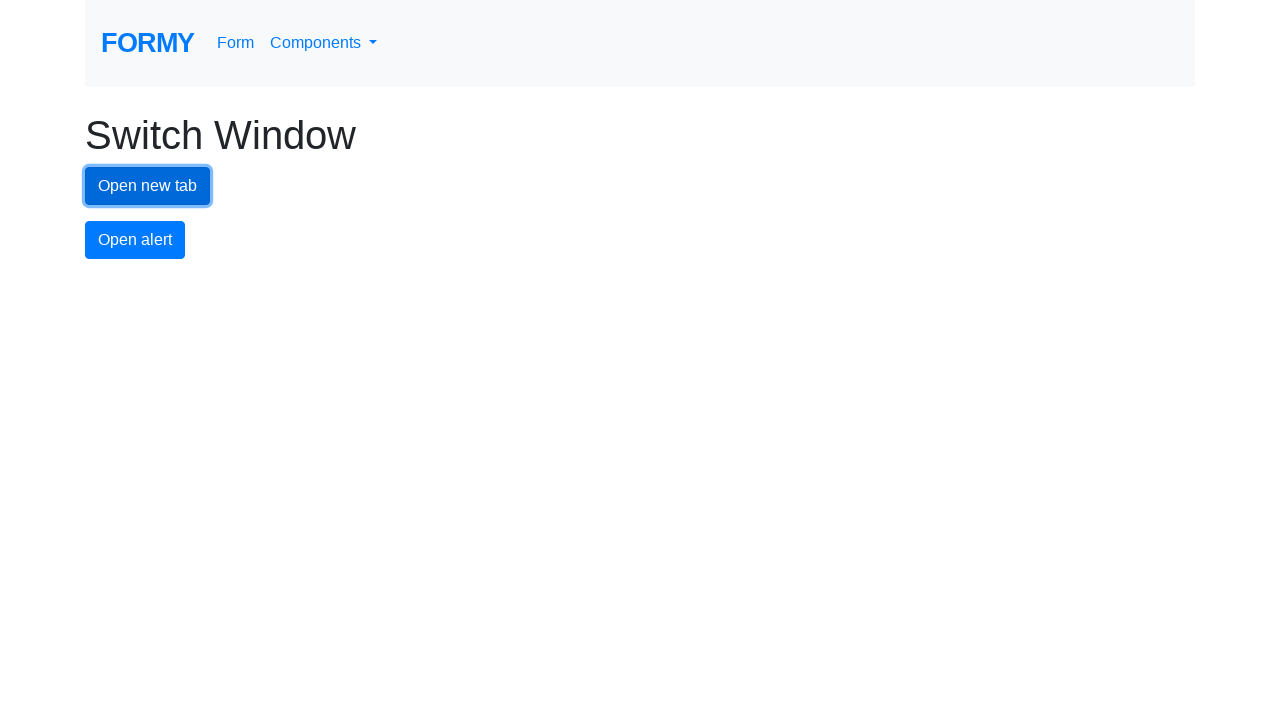